Tests dropdown selection functionality by selecting options from two different dropdown menus using different selection methods

Starting URL: https://echoecho.com/htmlforms11.htm

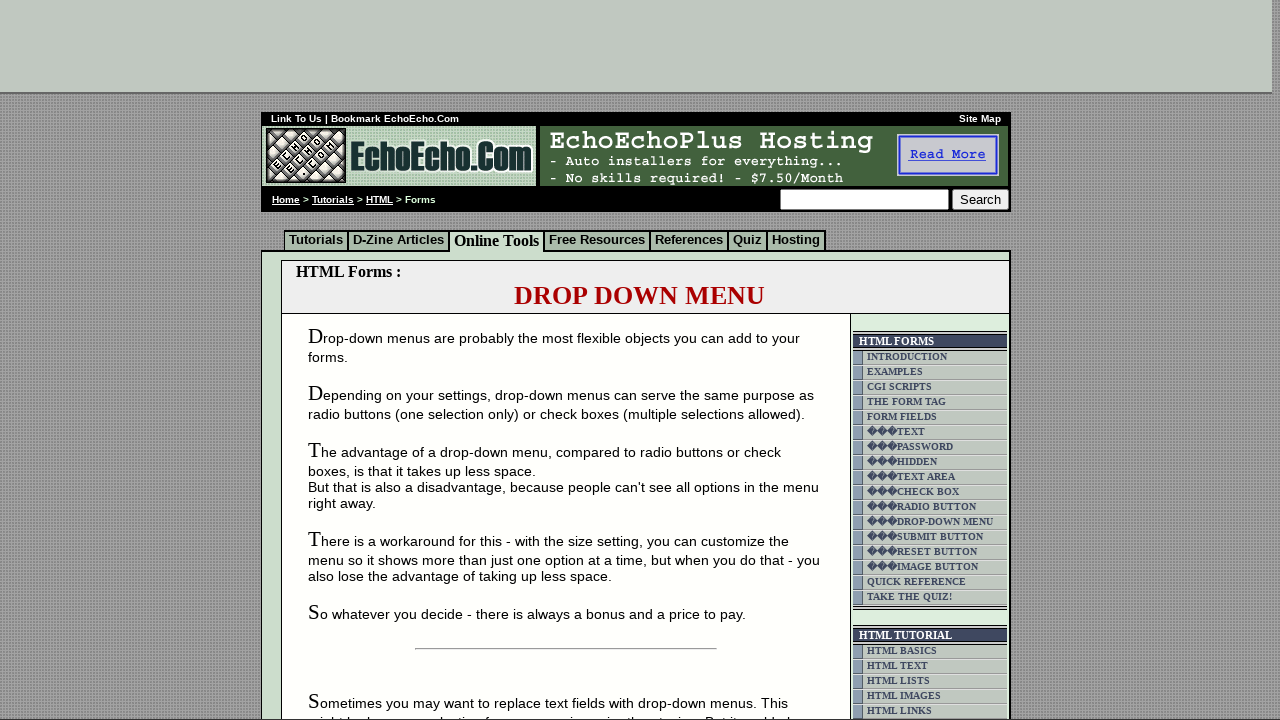

Selected 3rd option from first dropdown by index on xpath=//td[3]/select
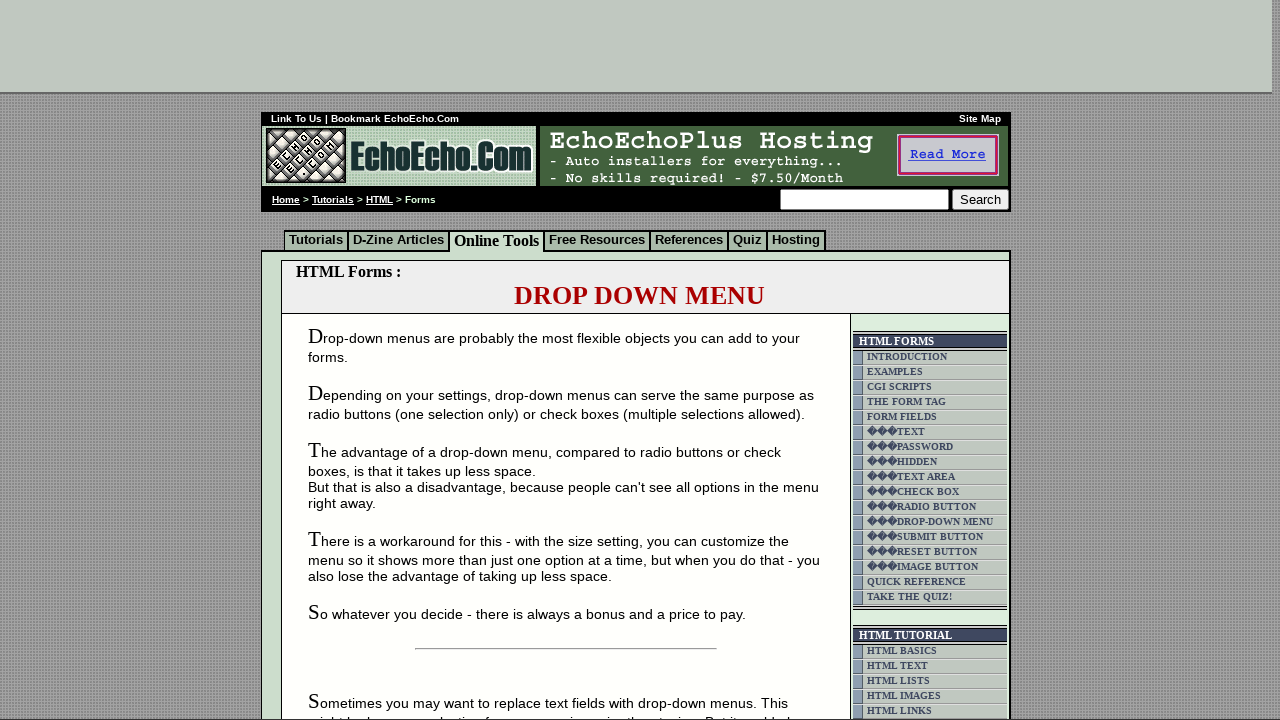

Selected 'Hot Bread' option from second dropdown by visible text on xpath=//table[5]/tbody/tr/td/table/tbody/tr/td/select
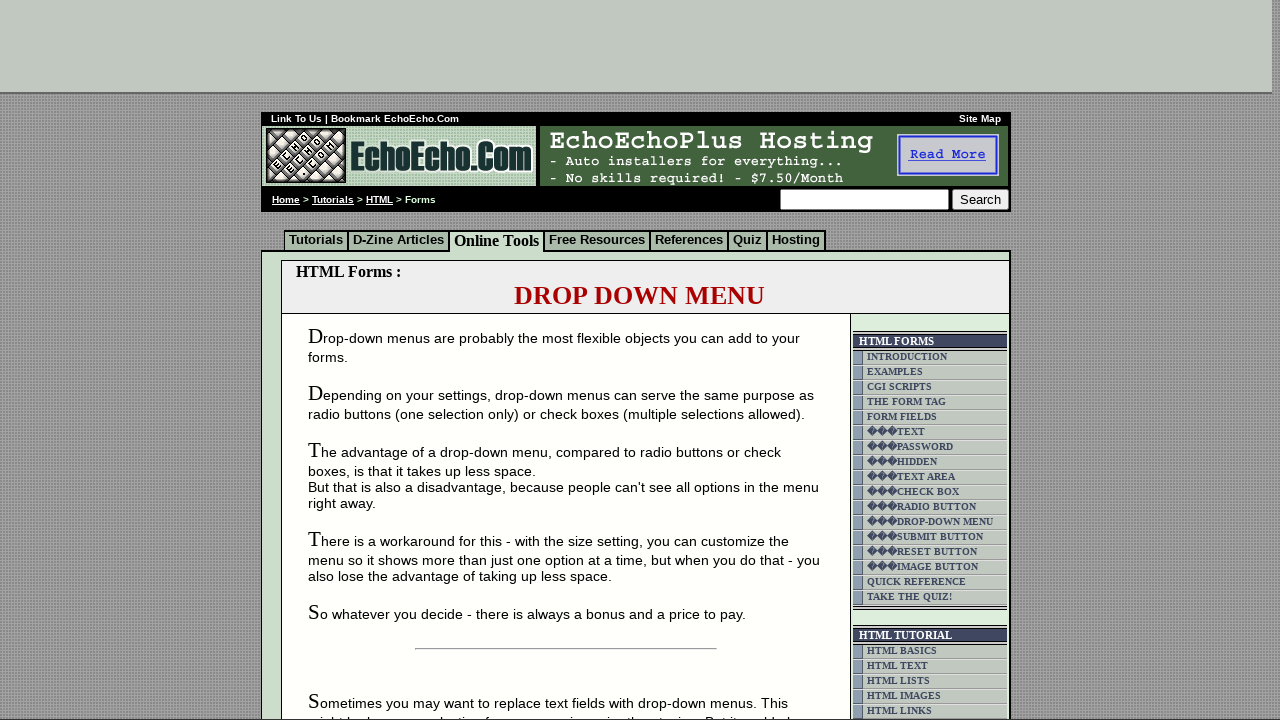

Retrieved all options from second dropdown
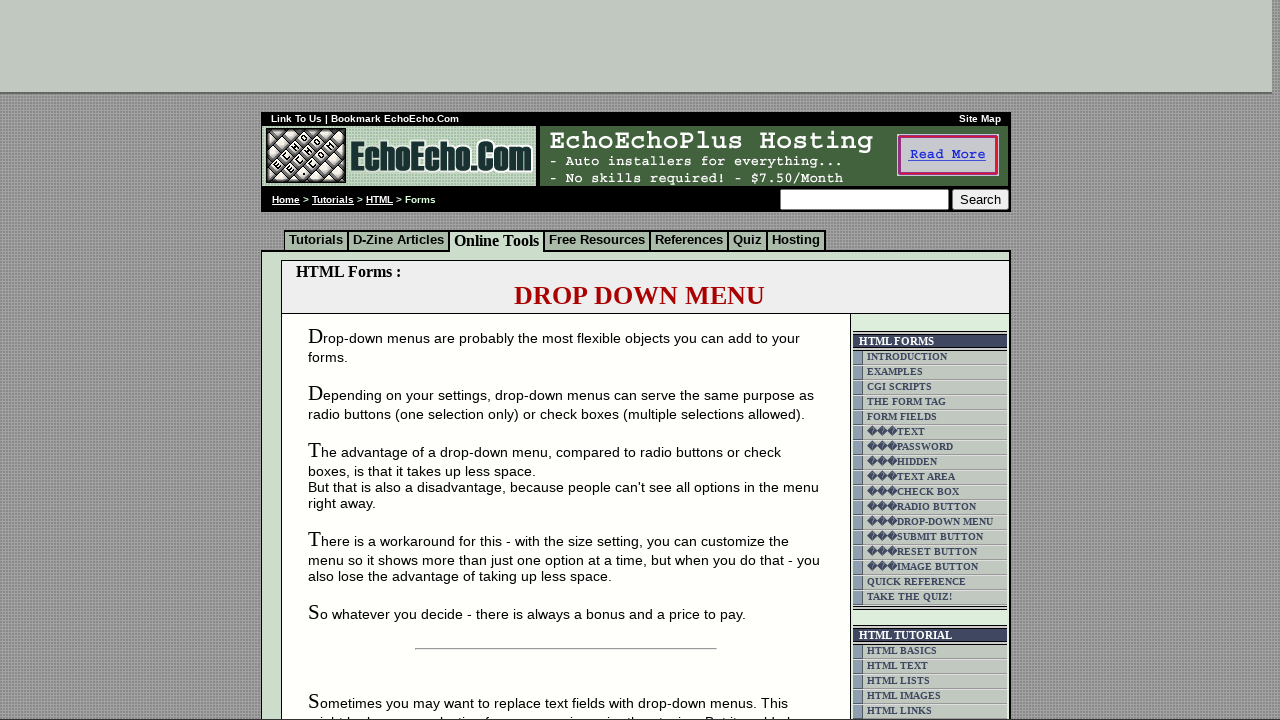

Retrieved option text: Fresh Milk
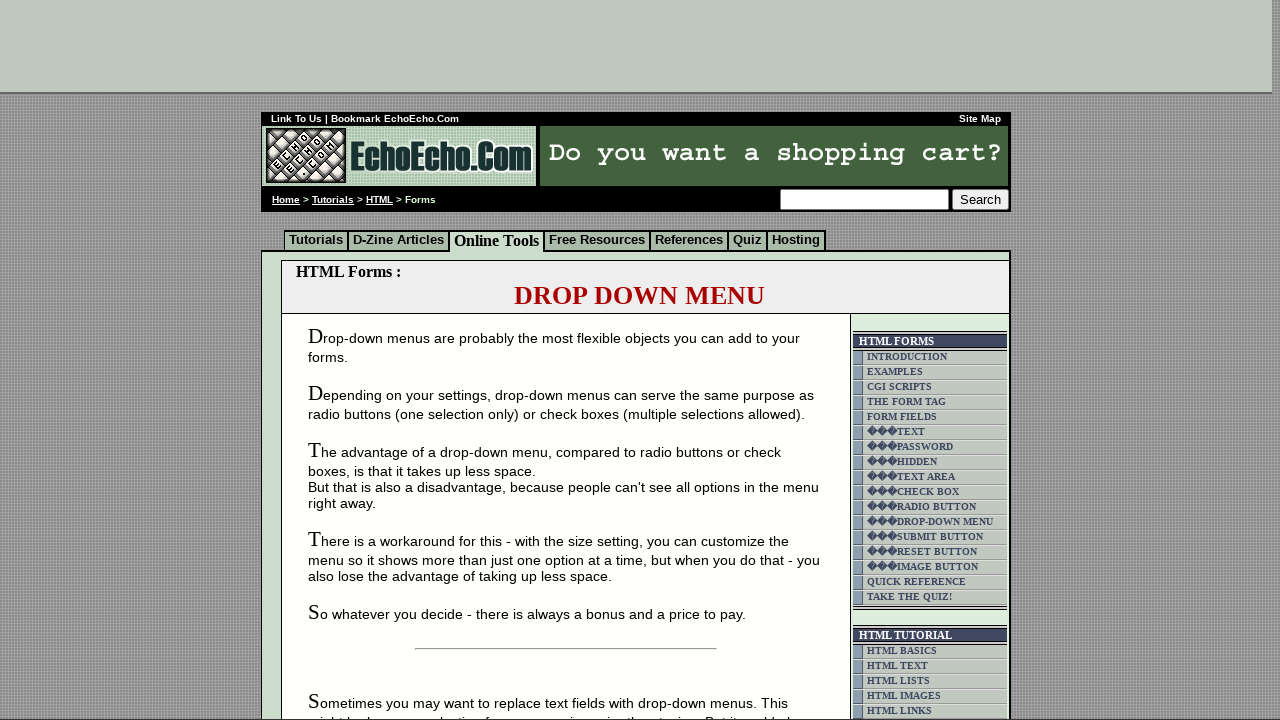

Retrieved option text: Old Cheese
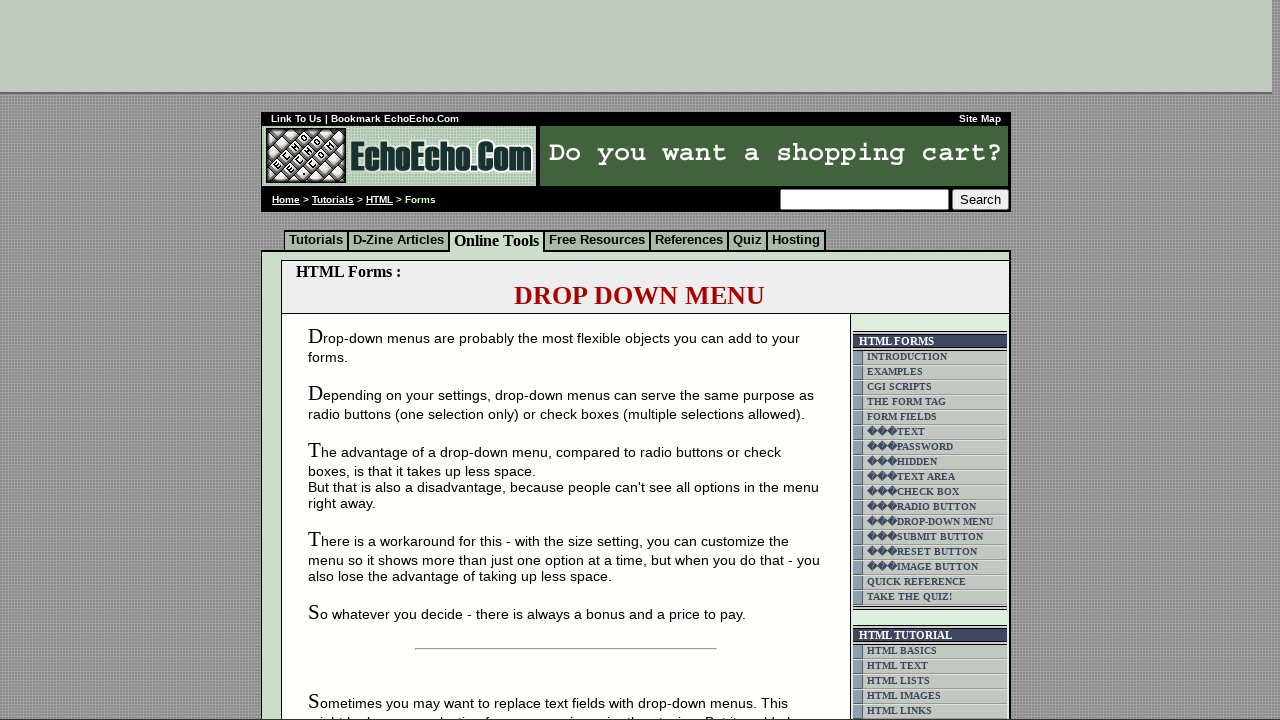

Retrieved option text: Hot Bread
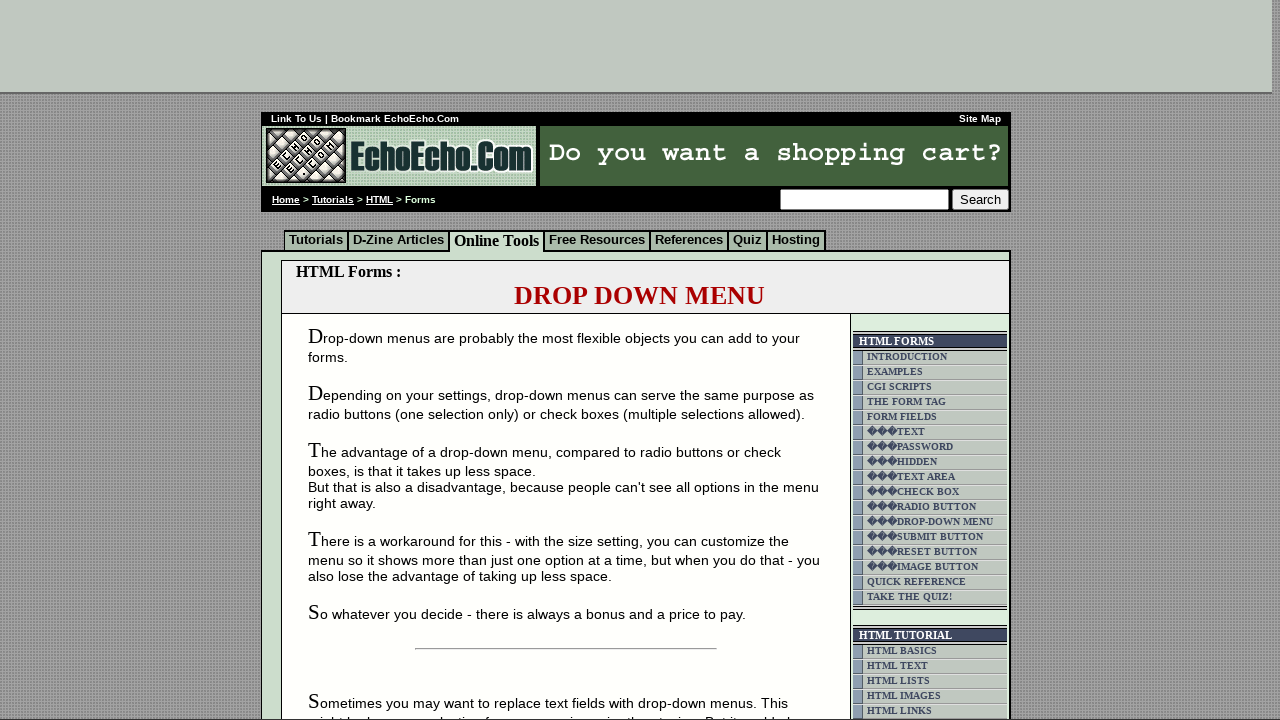

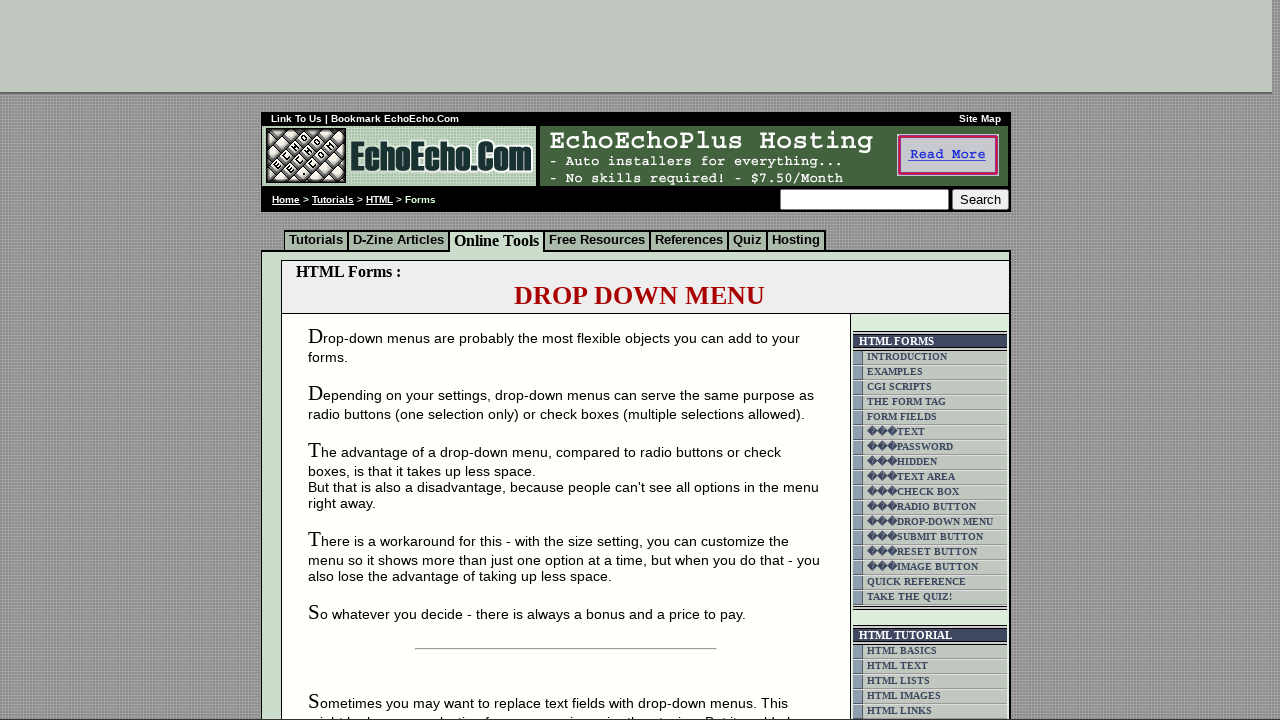